Tests selecting an option from a dropdown menu using index selection (selects Option 1)

Starting URL: https://testcenter.techproeducation.com/index.php?page=dropdown

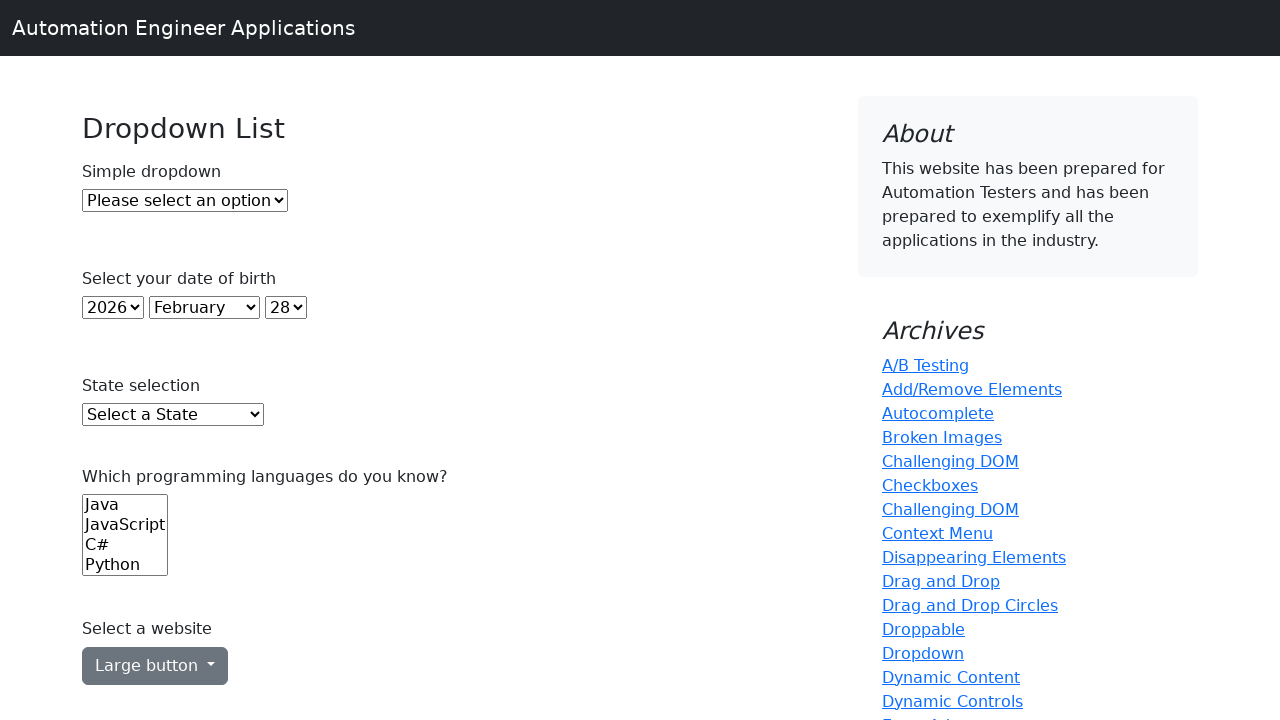

Waited for dropdown element to be visible
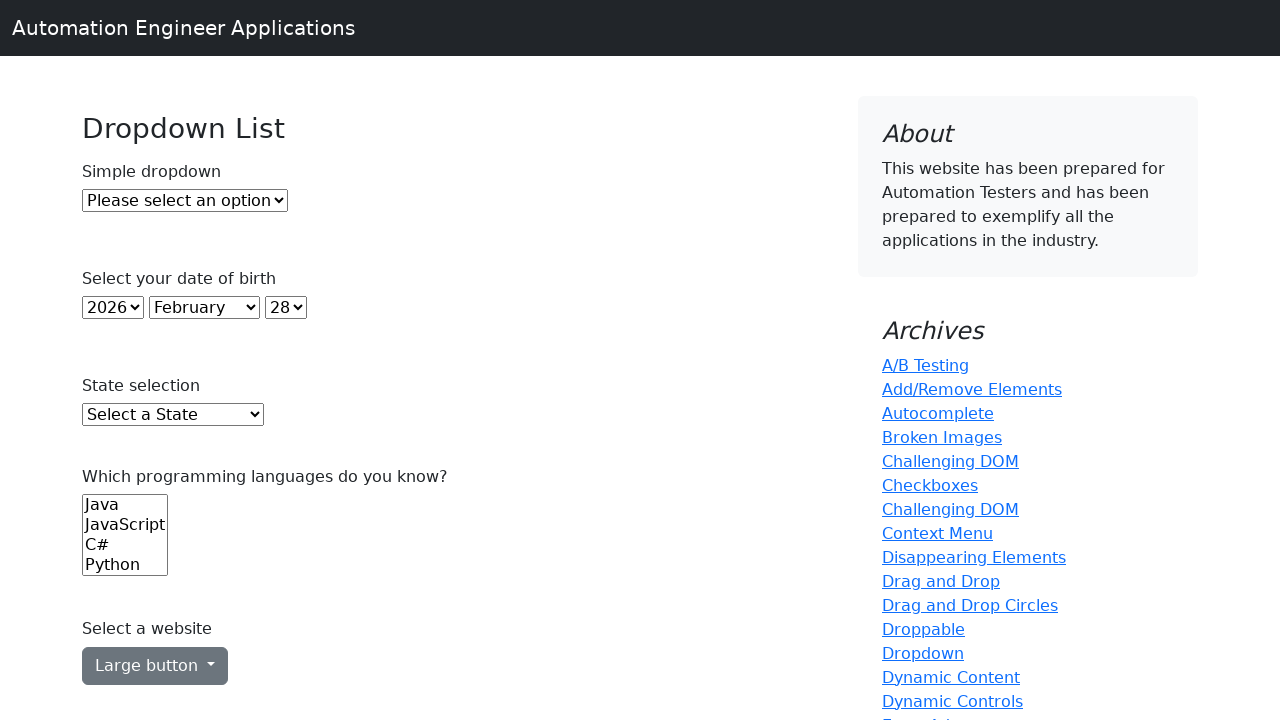

Selected Option 1 from dropdown using index selection on #dropdown
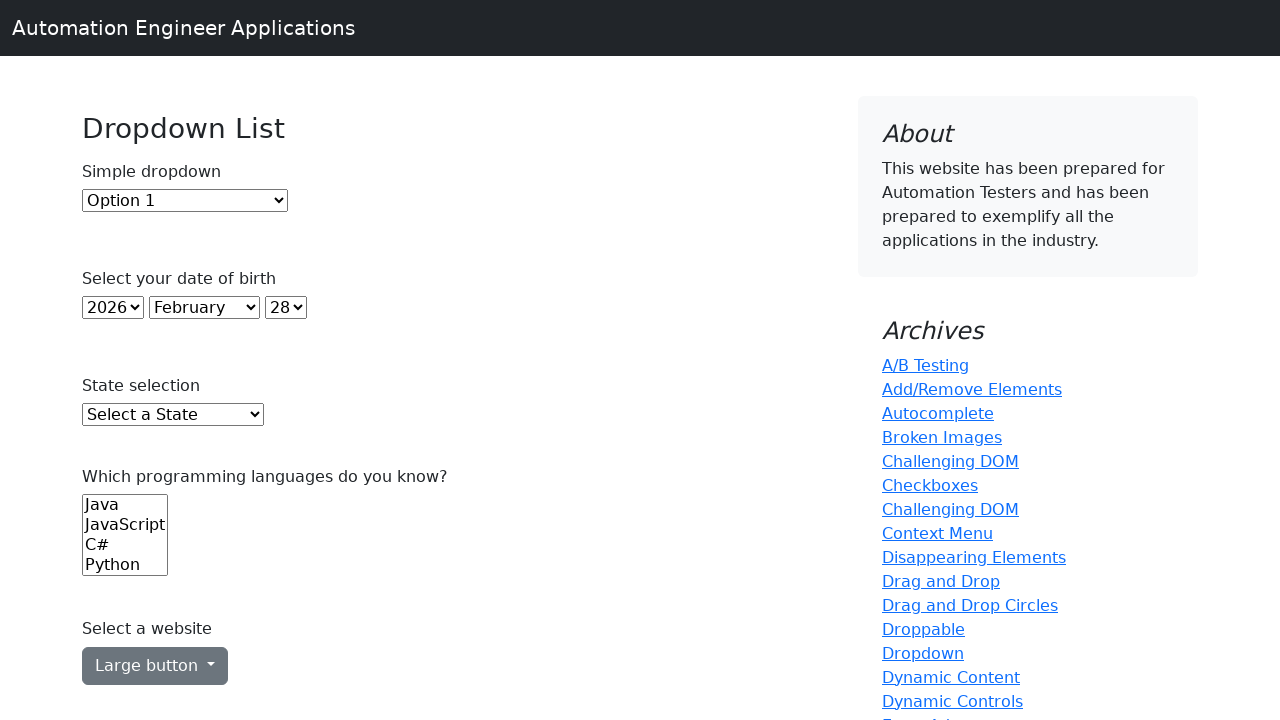

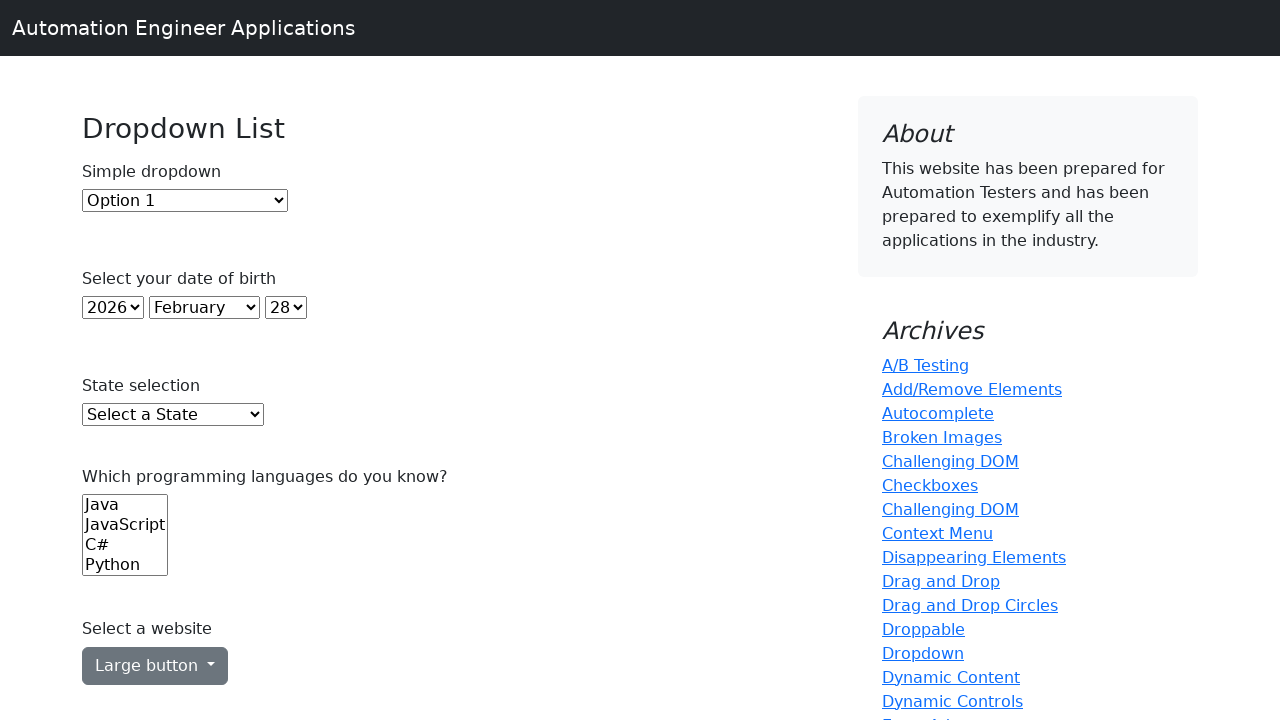